Tests dropdown selection functionality by selecting options using different methods (visible text, value, index) and iterating through all available options in multiple ways.

Starting URL: https://the-internet.herokuapp.com/dropdown

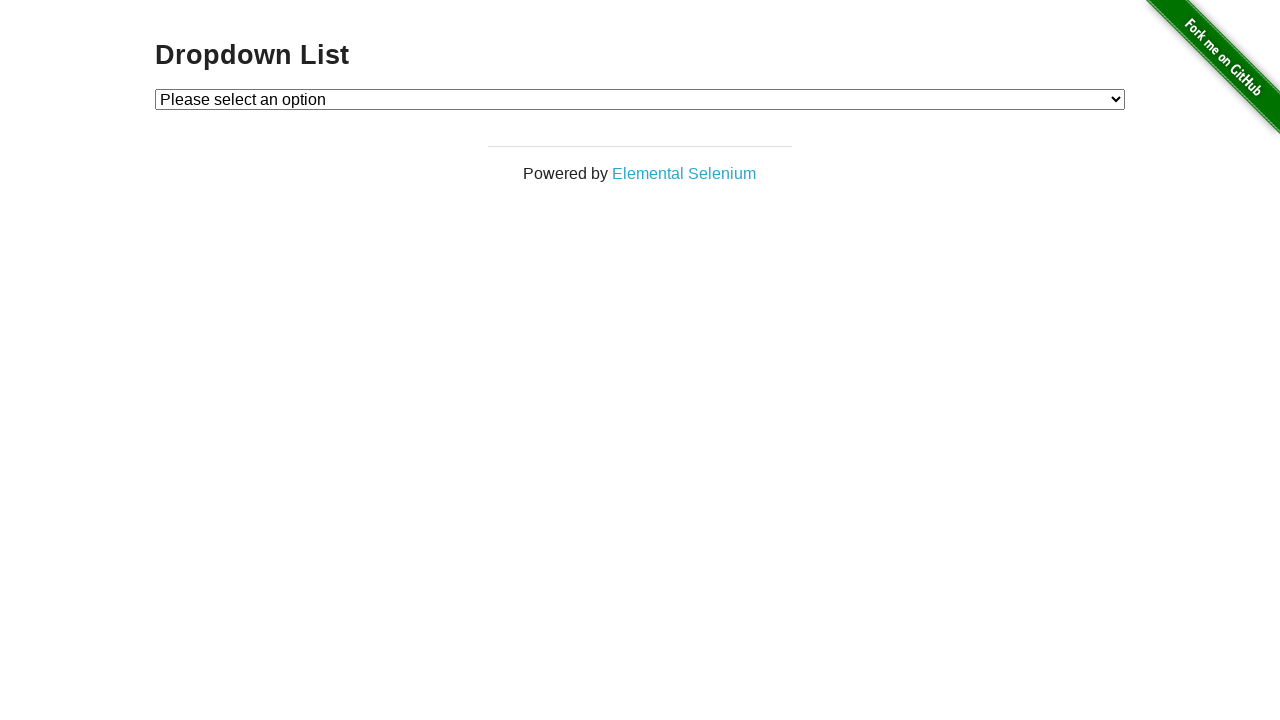

Waited for dropdown element to be visible
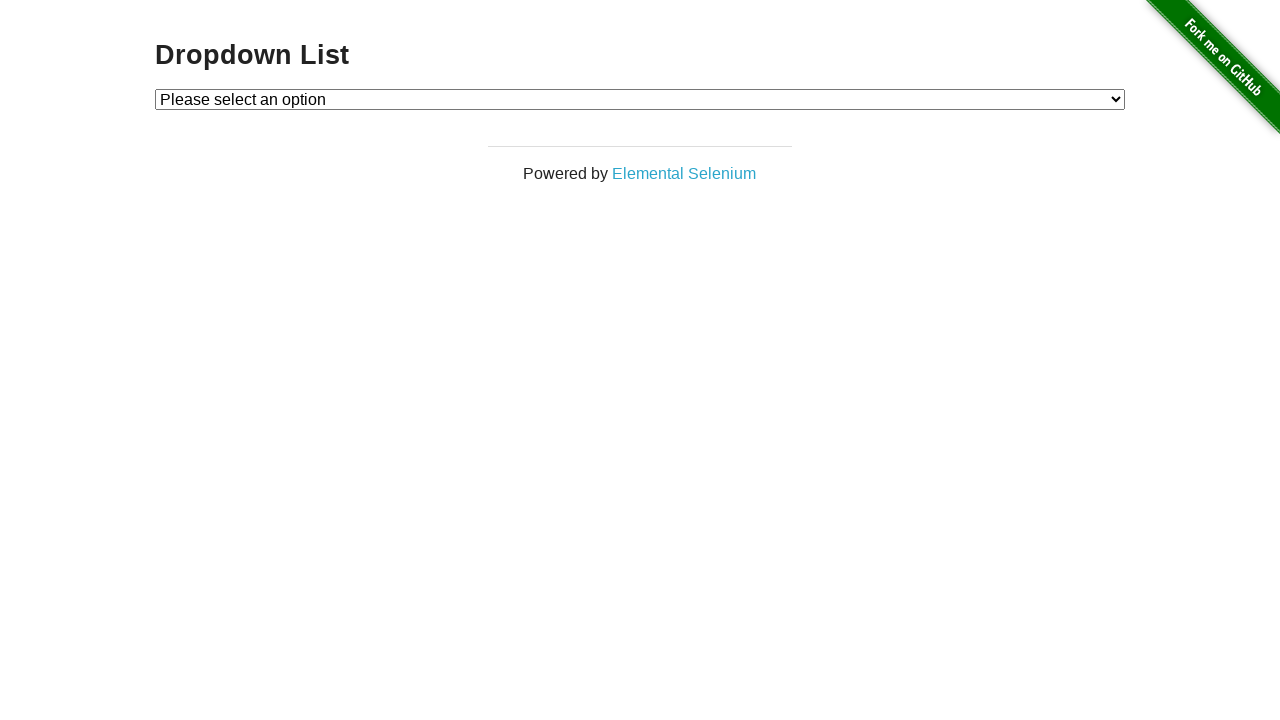

Selected 'Option 1' by visible text label on #dropdown
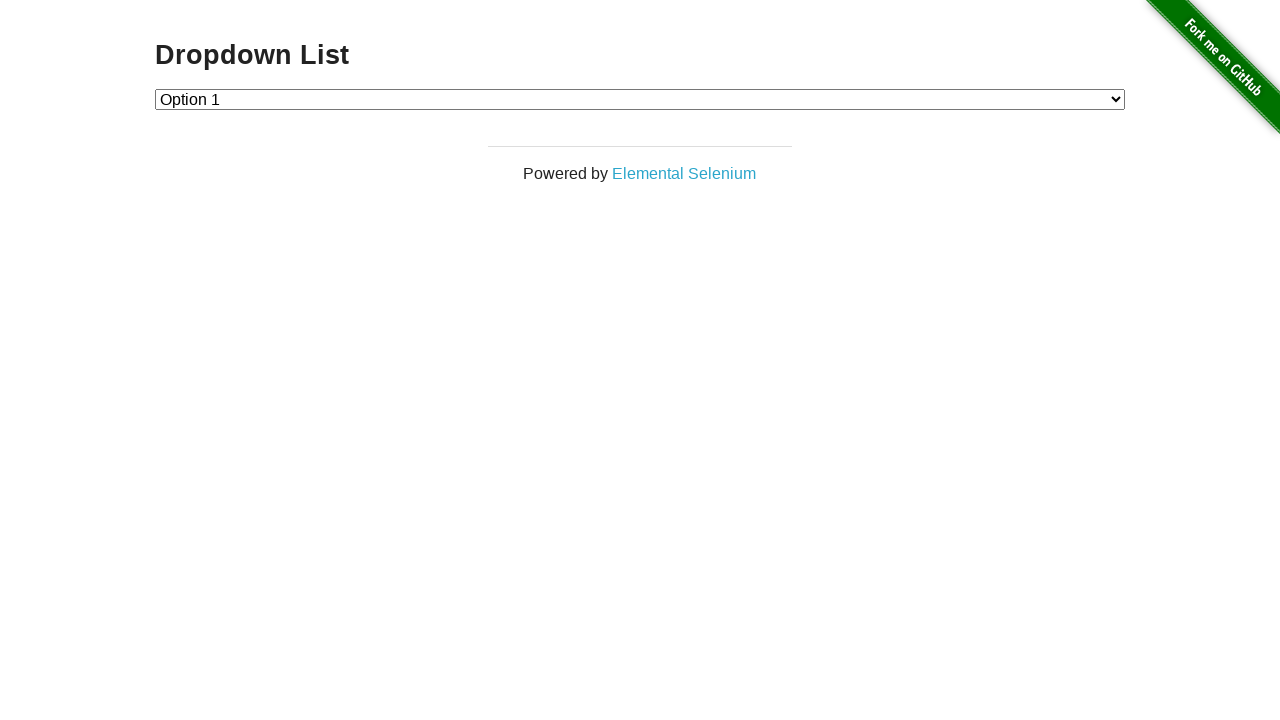

Selected option by value '2' on #dropdown
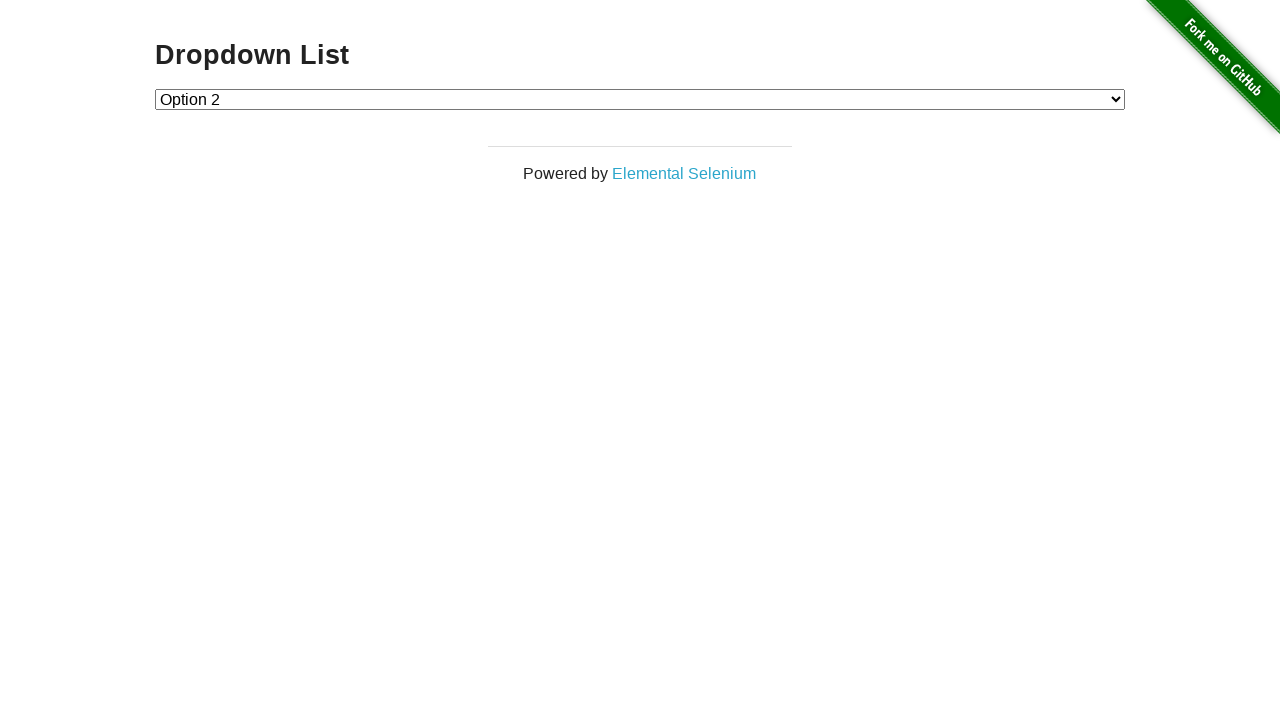

Selected option by index 1 (Option 1) on #dropdown
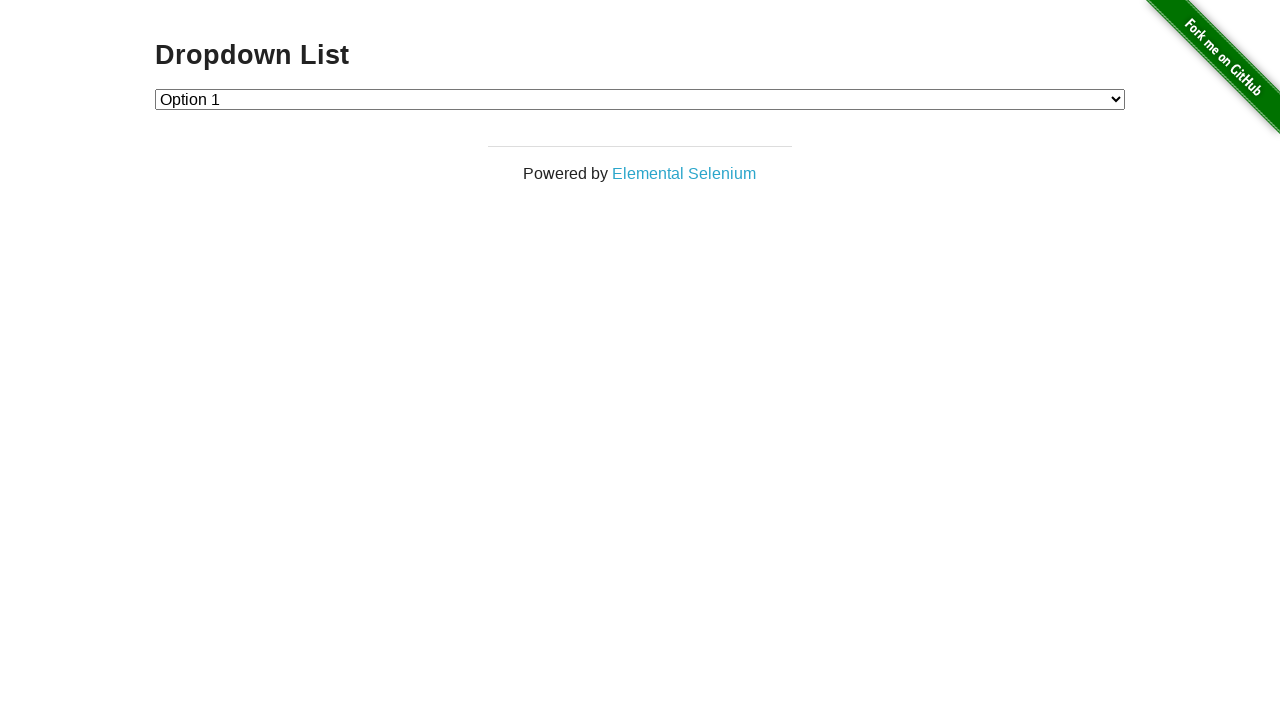

Navigated to dropdown page again for testing iteration by text
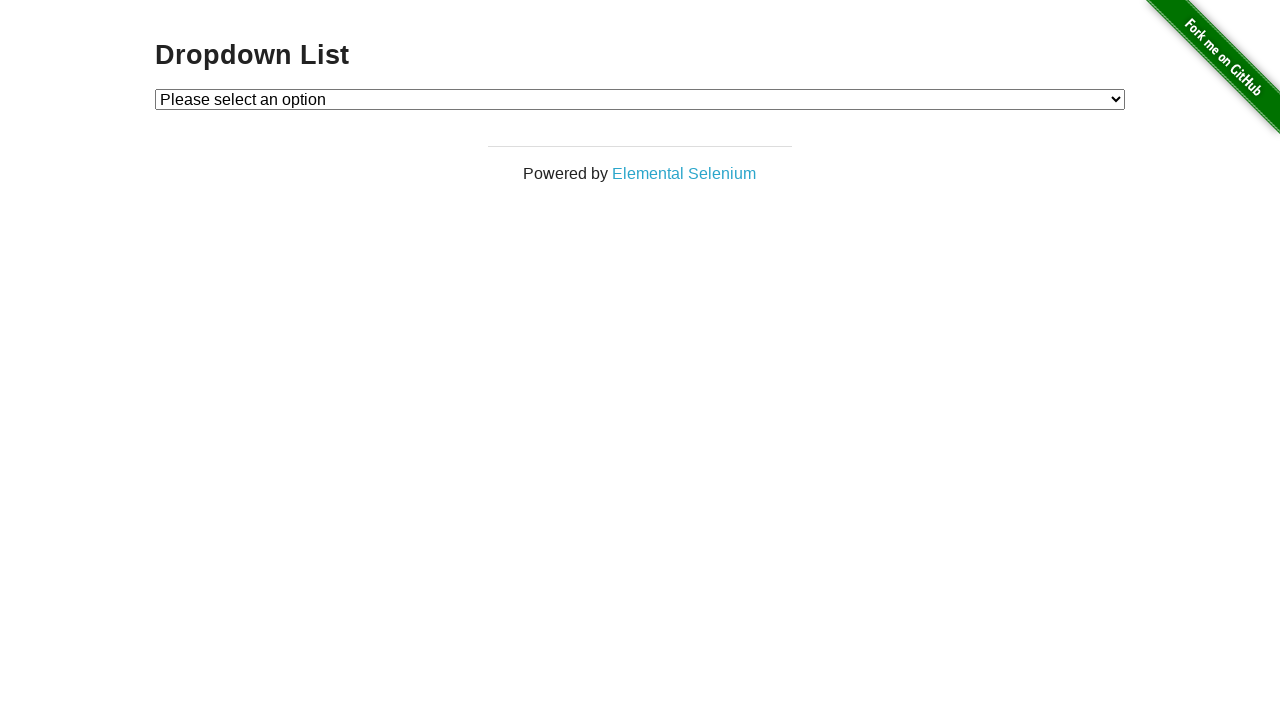

Waited for dropdown element to be visible
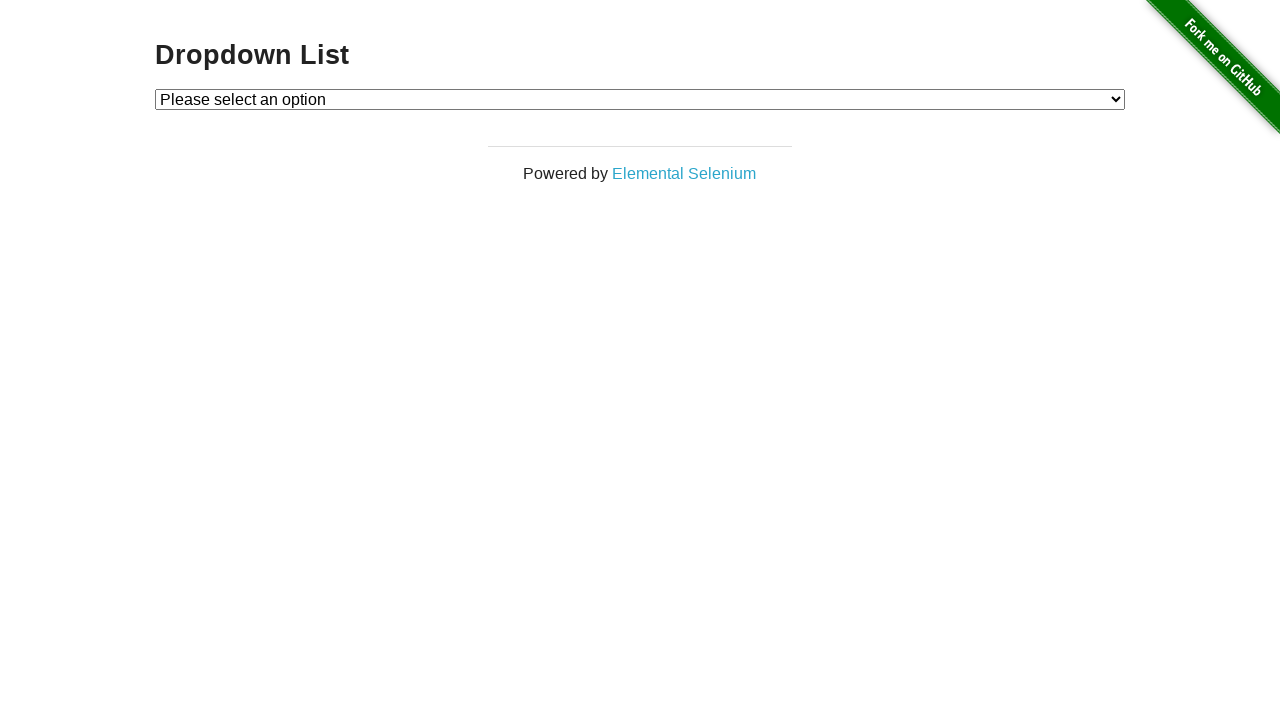

Selected 'Please select an option' by visible text label on #dropdown
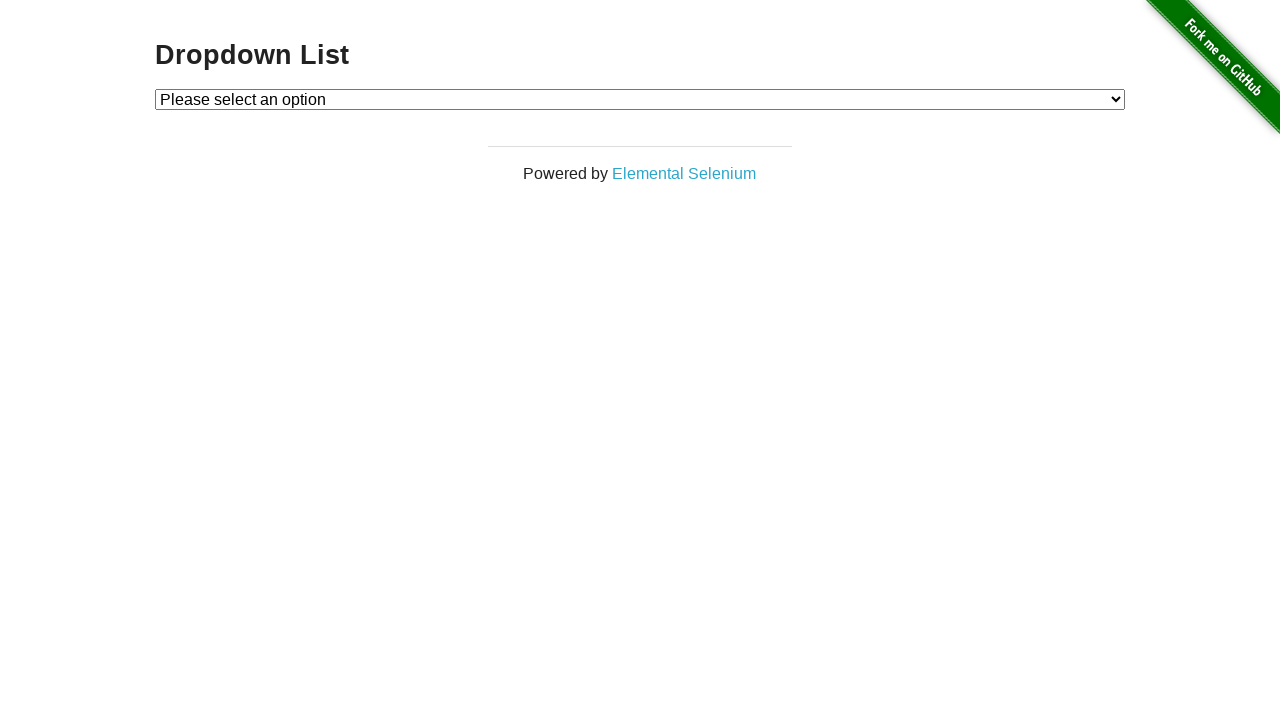

Selected 'Option 1' by visible text label on #dropdown
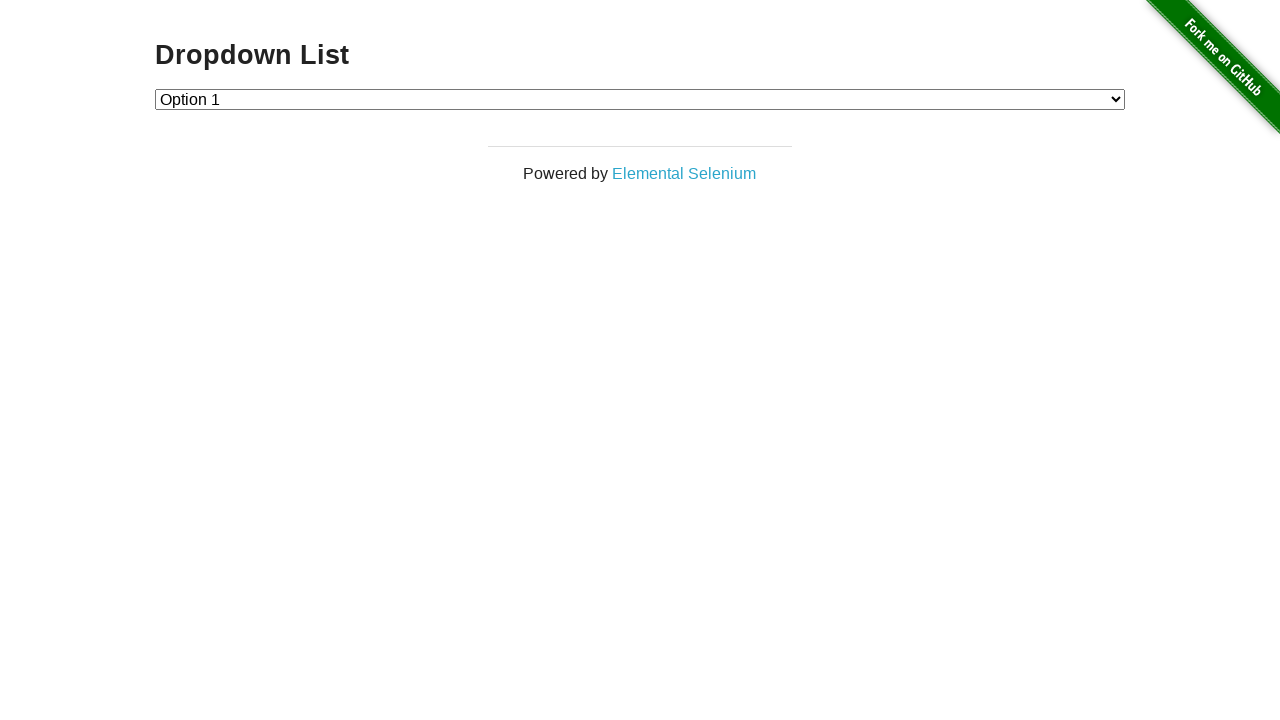

Selected 'Option 2' by visible text label on #dropdown
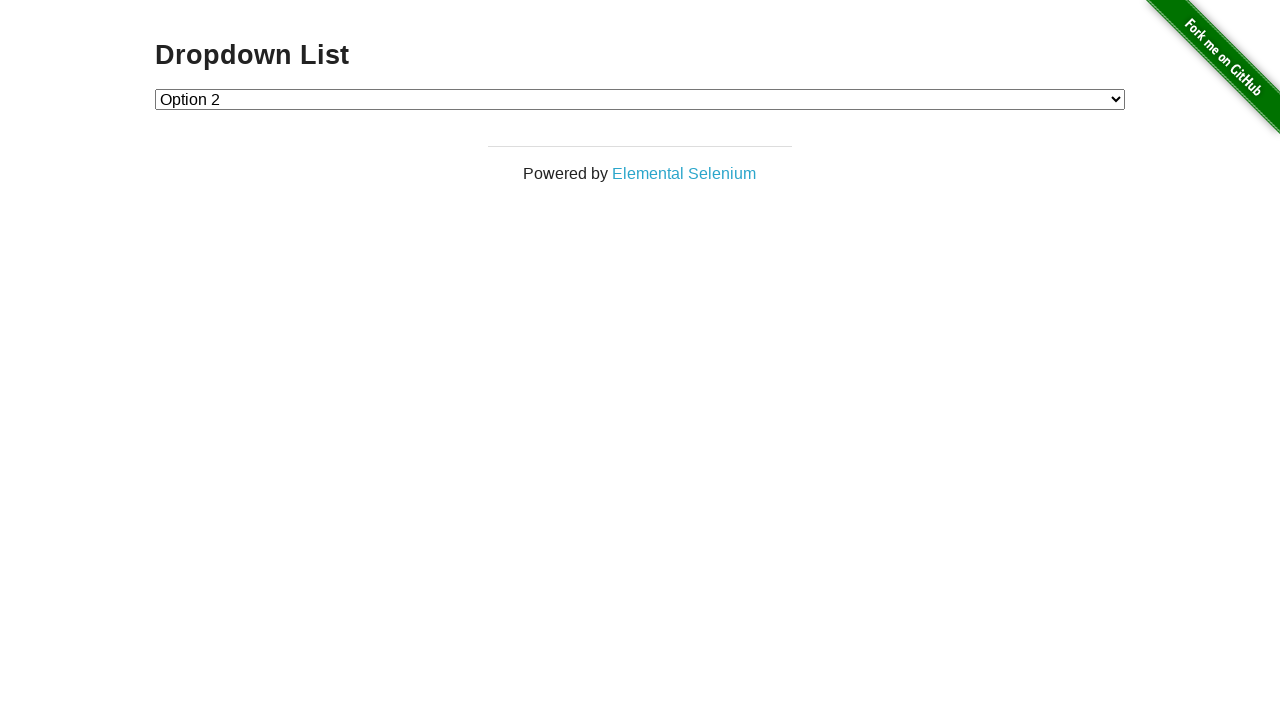

Navigated to dropdown page again for testing iteration by index
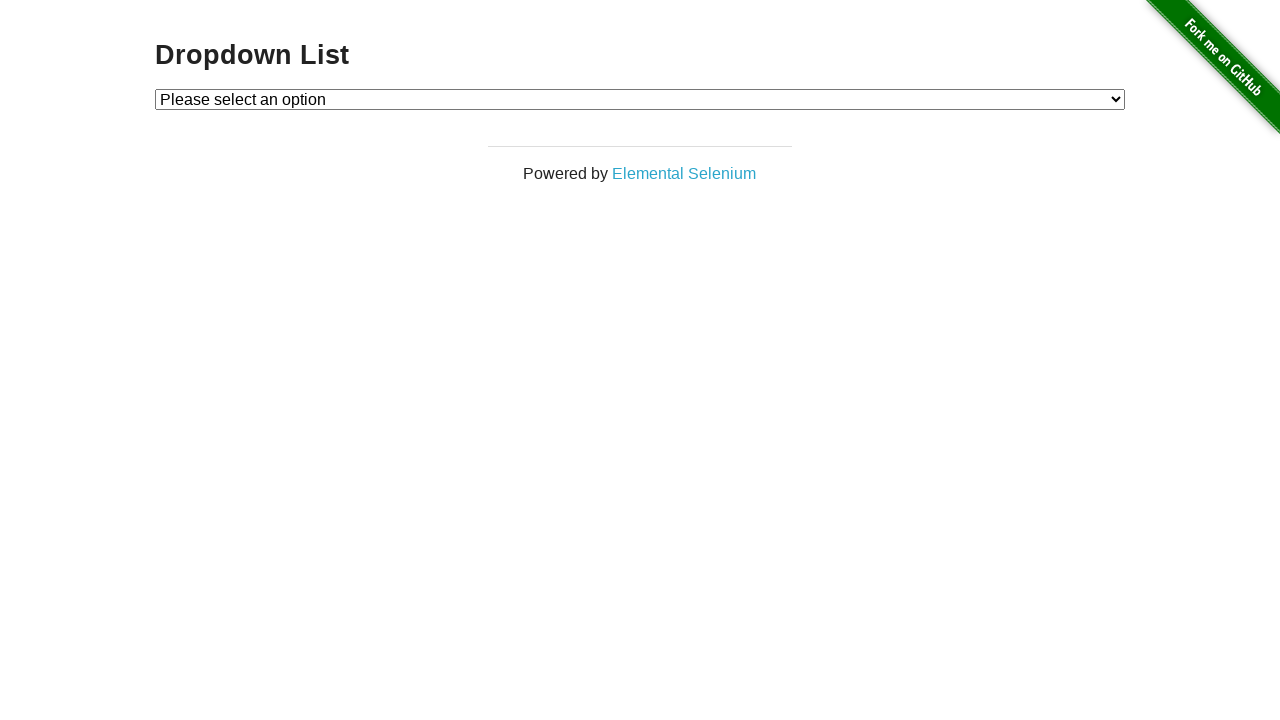

Waited for dropdown element to be visible
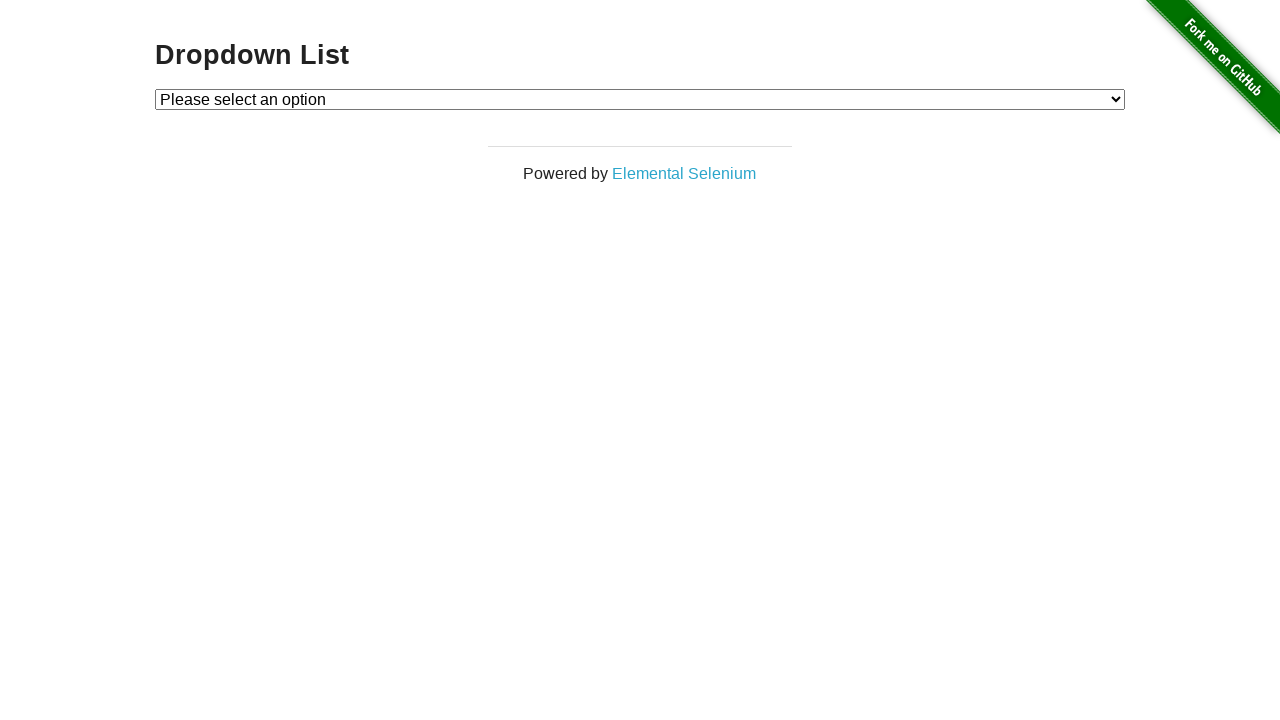

Selected option by index 0 on #dropdown
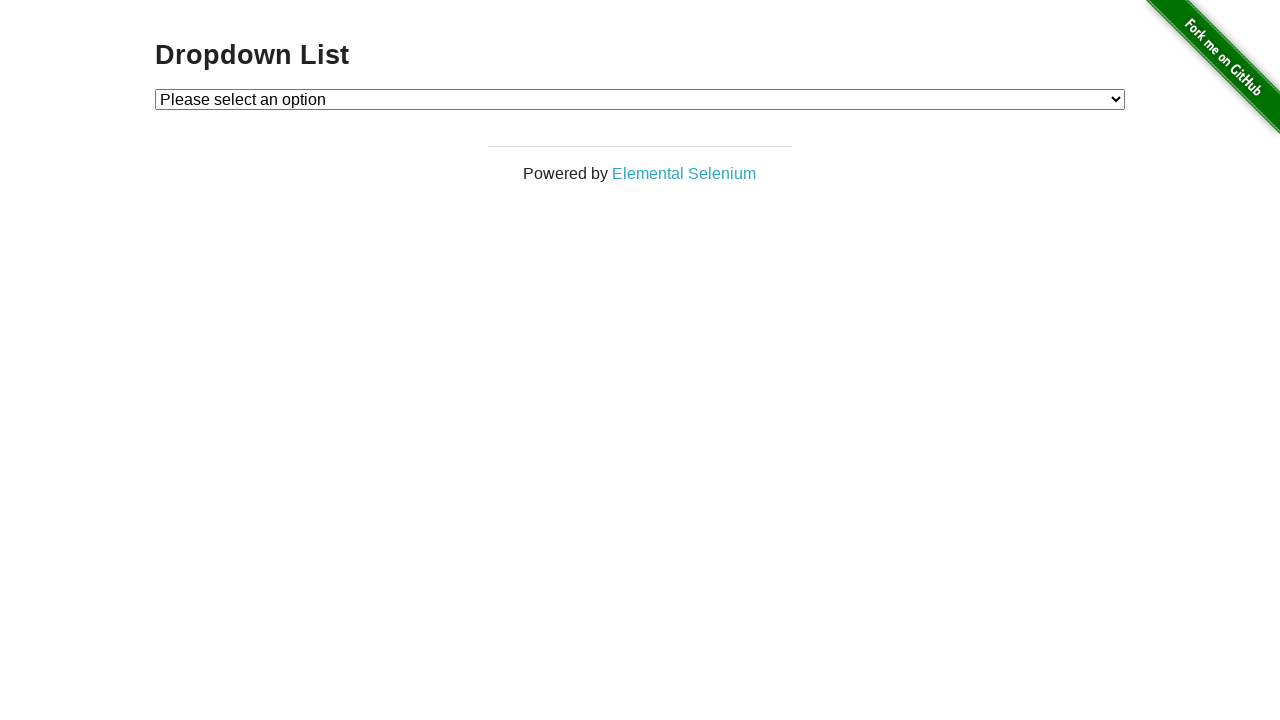

Selected option by index 1 on #dropdown
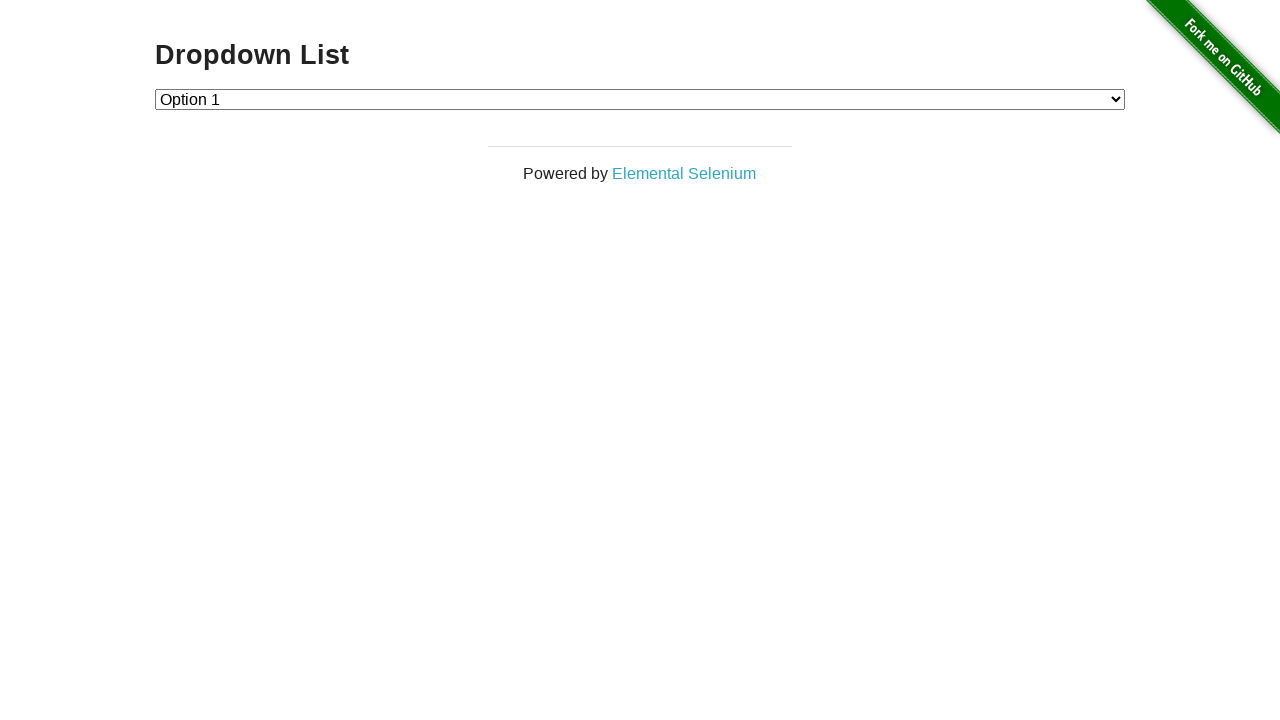

Selected option by index 2 on #dropdown
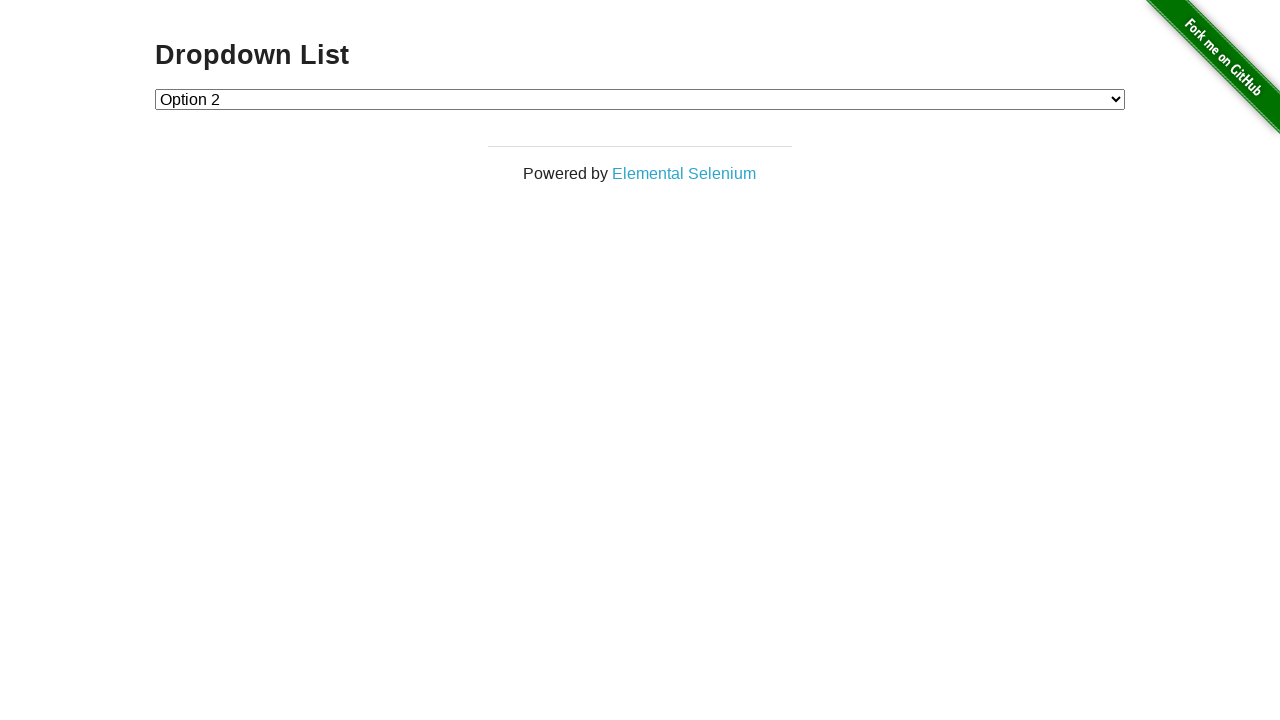

Navigated to dropdown page again for testing iteration by value
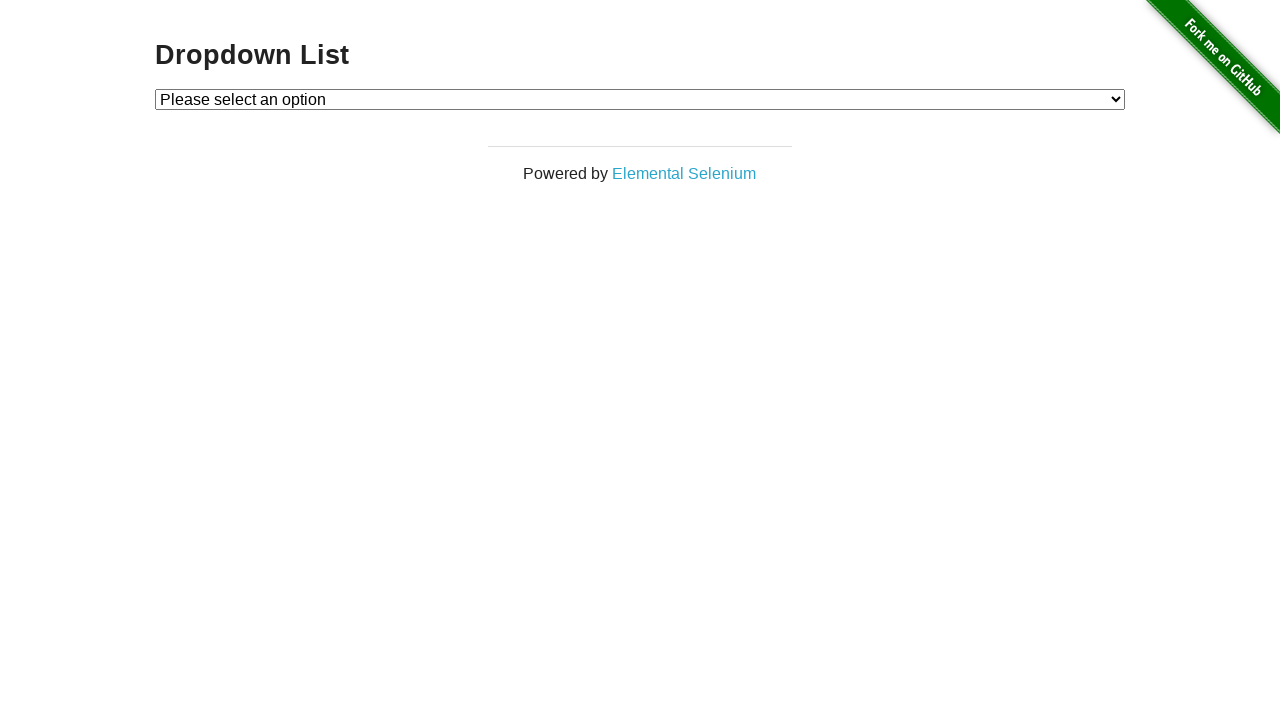

Waited for dropdown element to be visible
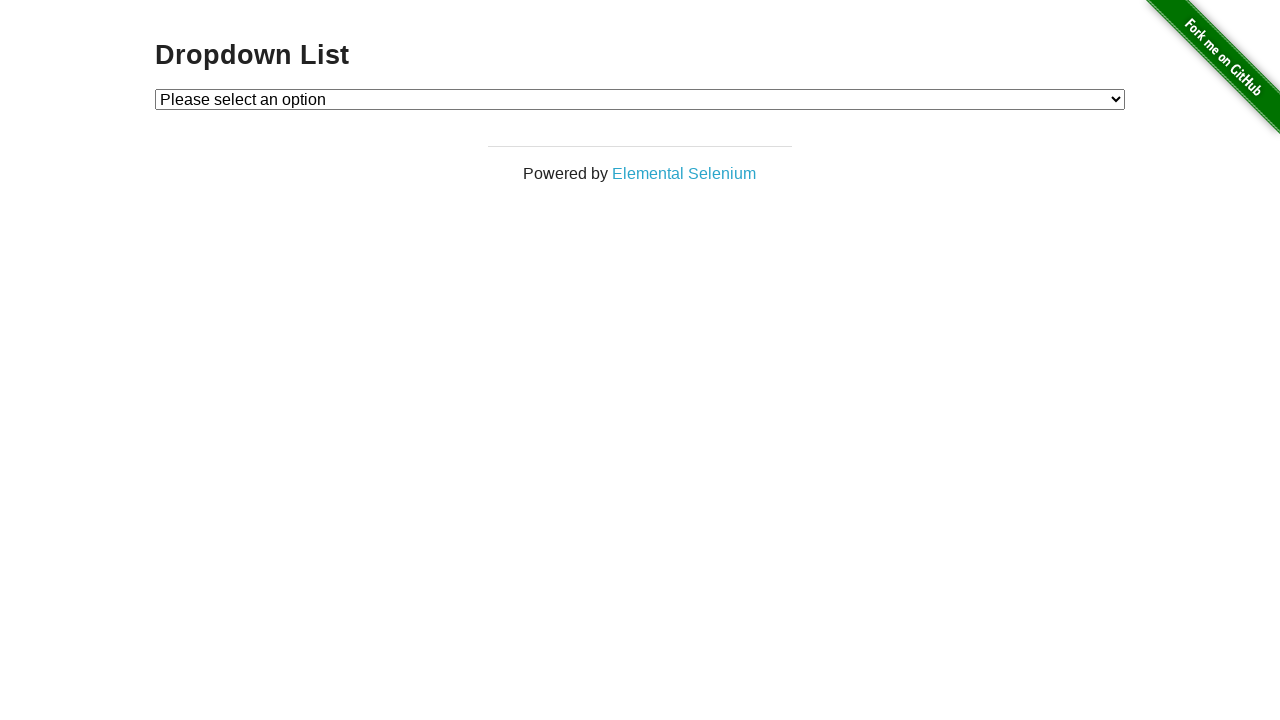

Selected option by value '' on #dropdown
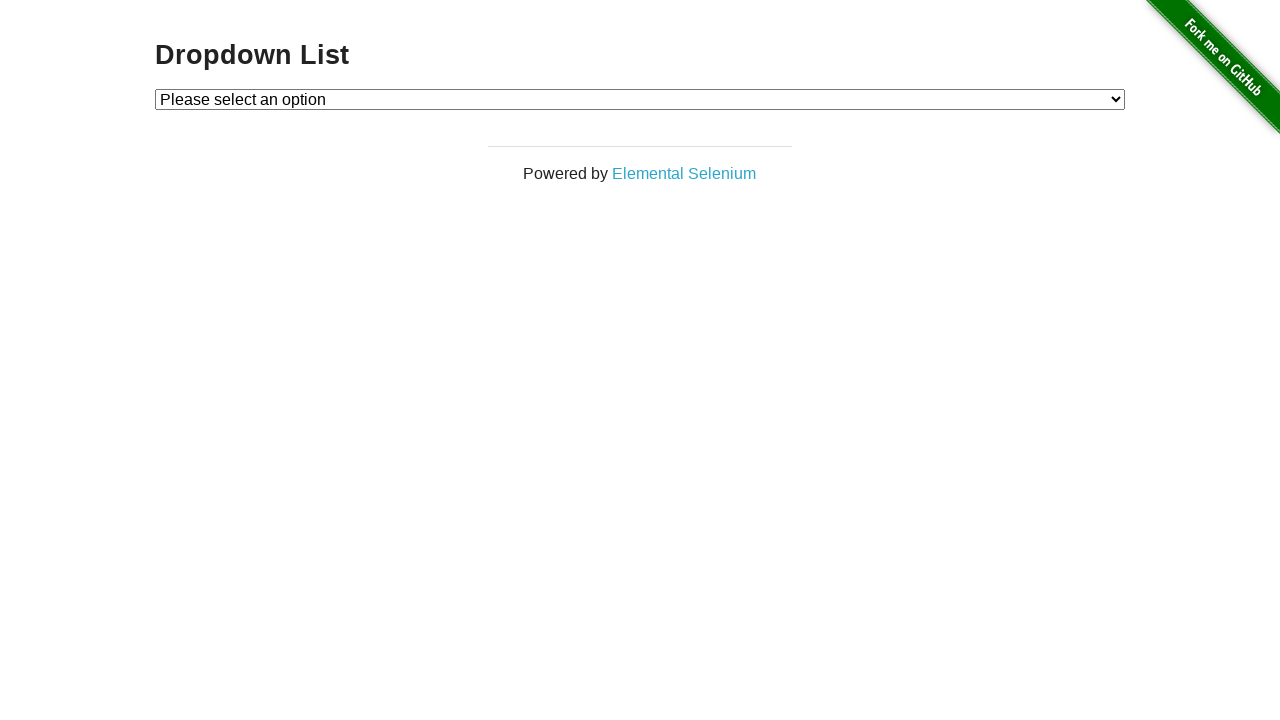

Selected option by value '1' on #dropdown
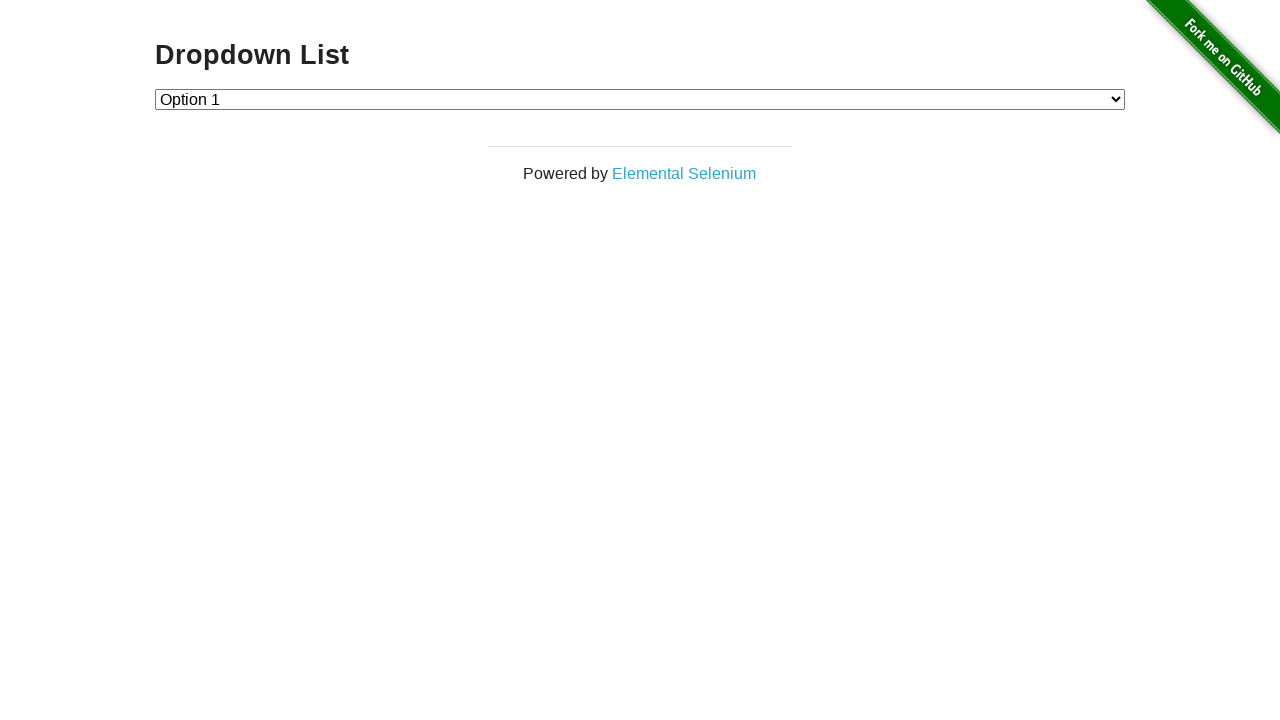

Selected option by value '2' on #dropdown
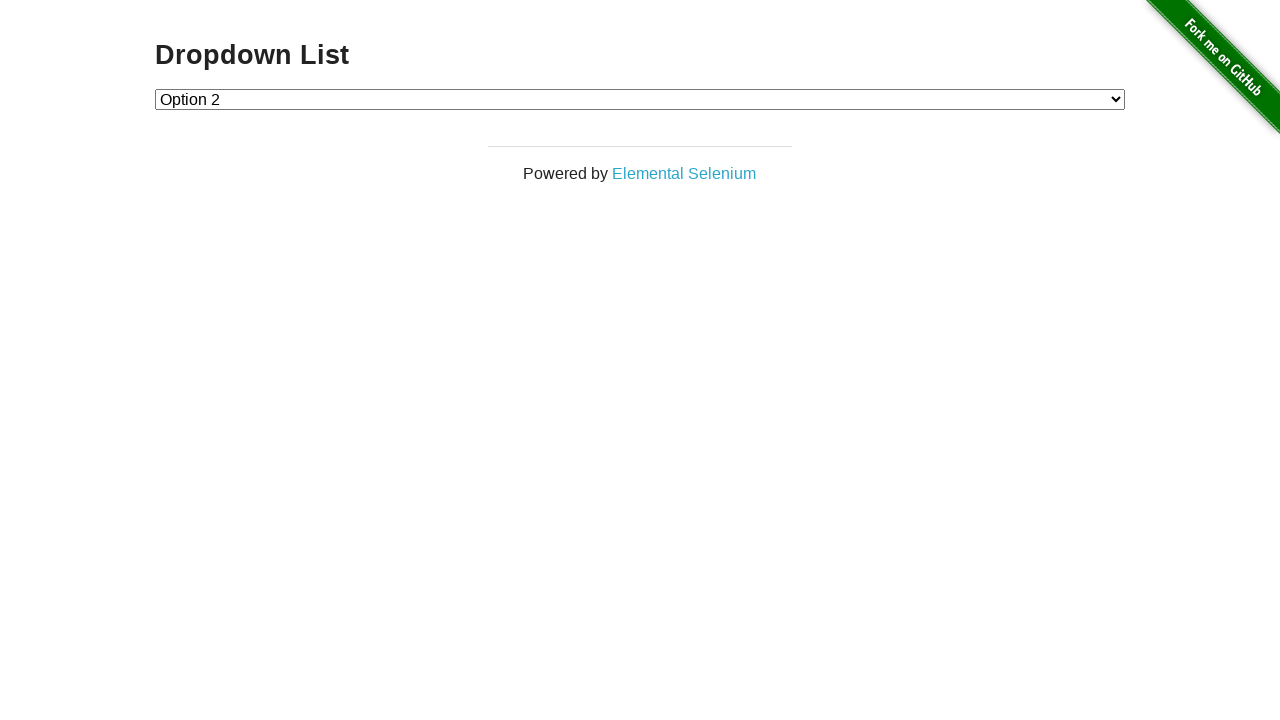

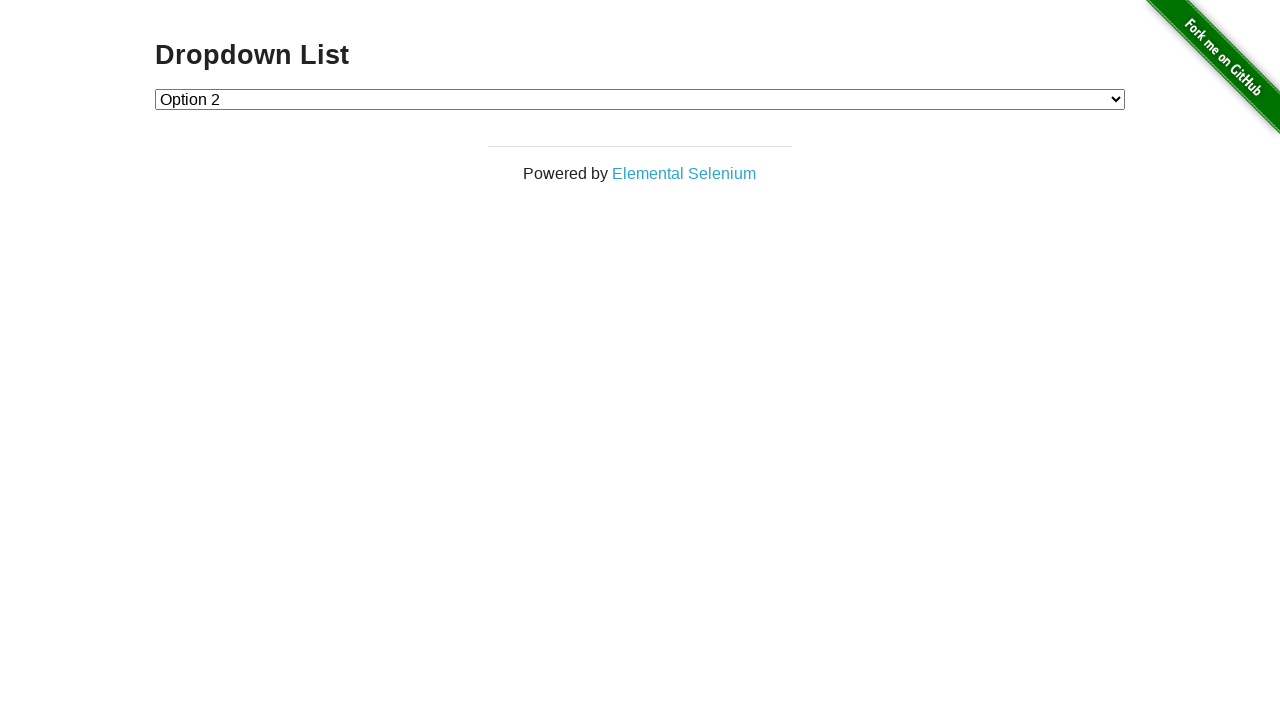